Tests that clicking the Text Box option in the left menu displays a form with Full Name, Email, Current Address, Permanent Address fields and a Submit button.

Starting URL: https://demoqa.com/elements

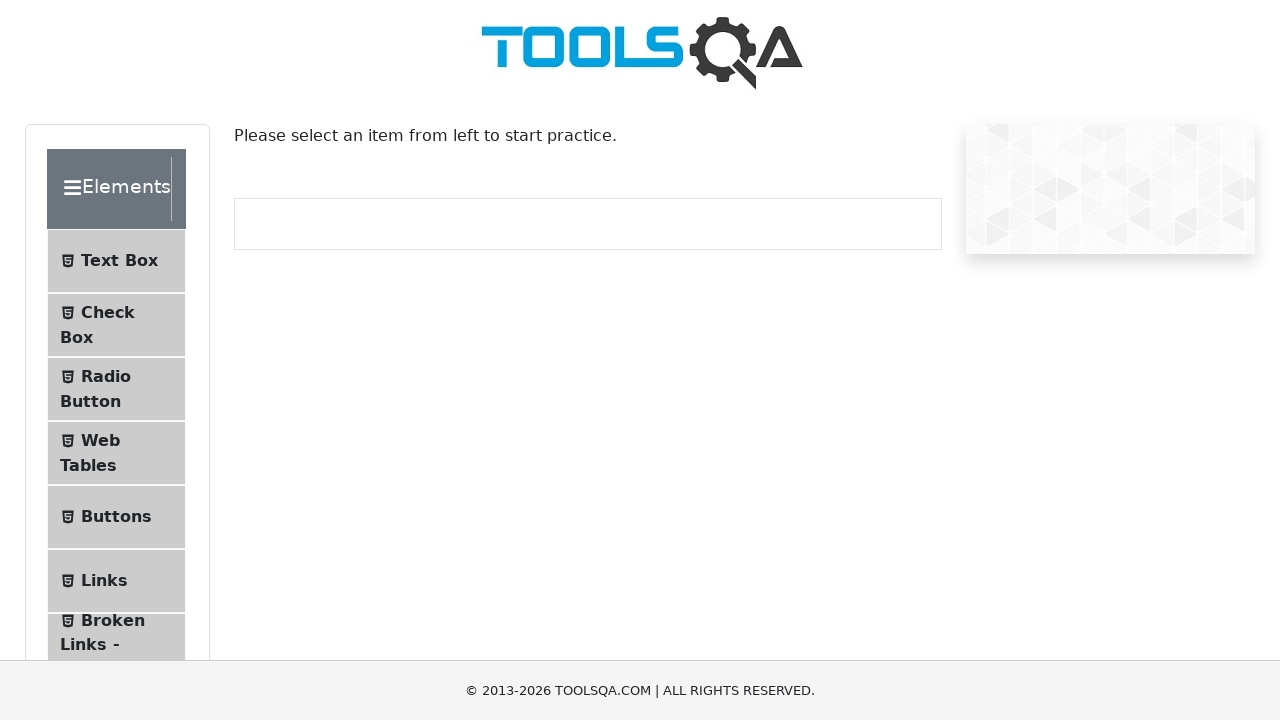

Clicked Text Box option in left menu at (119, 261) on text=Text Box
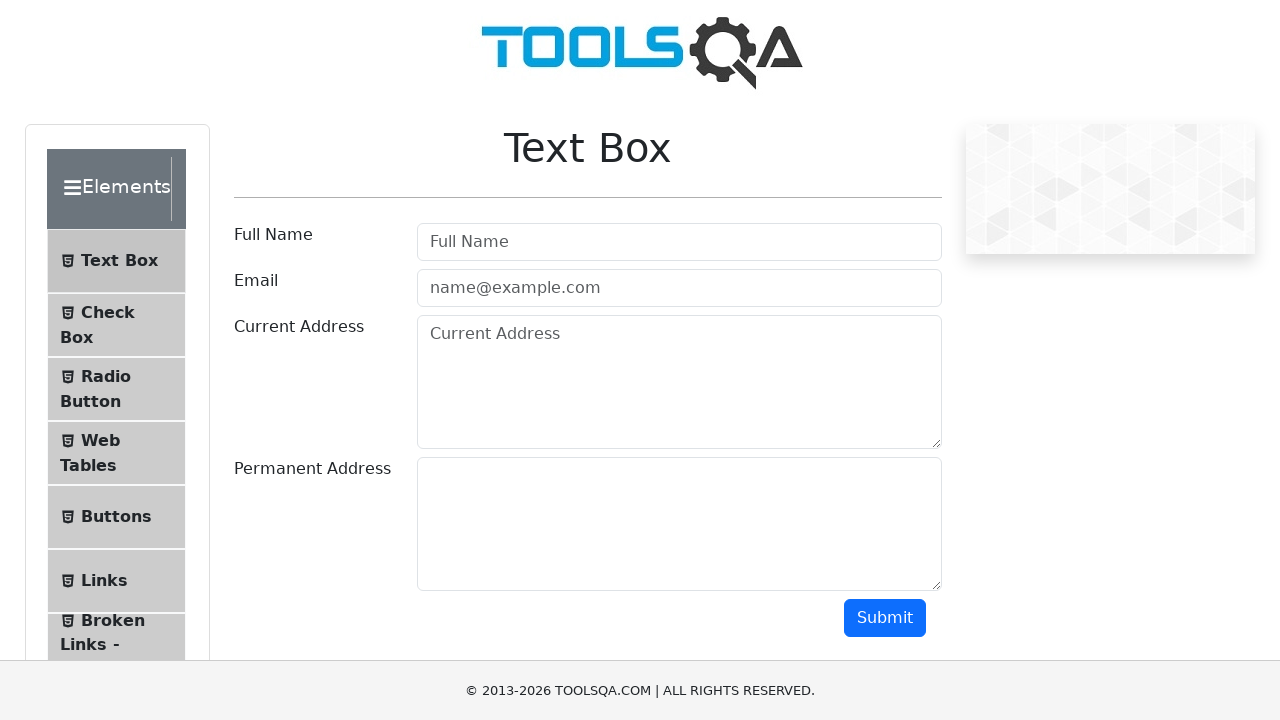

Full Name field loaded
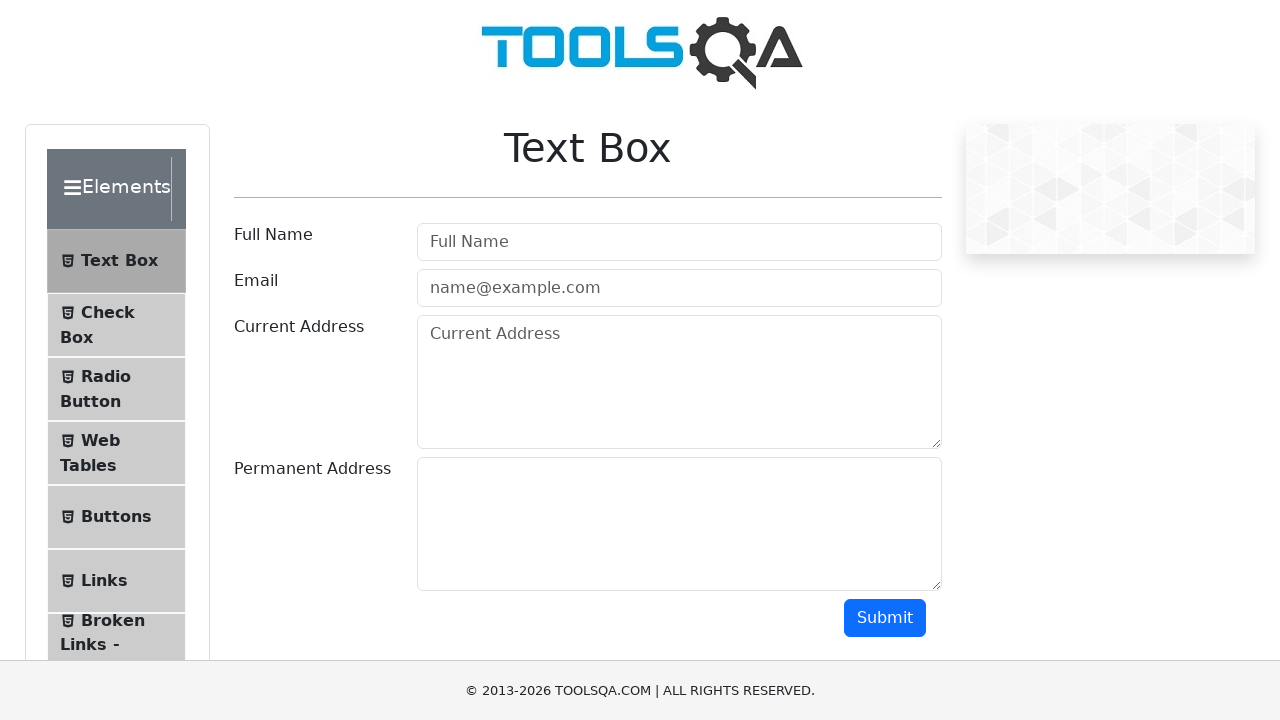

Email field loaded
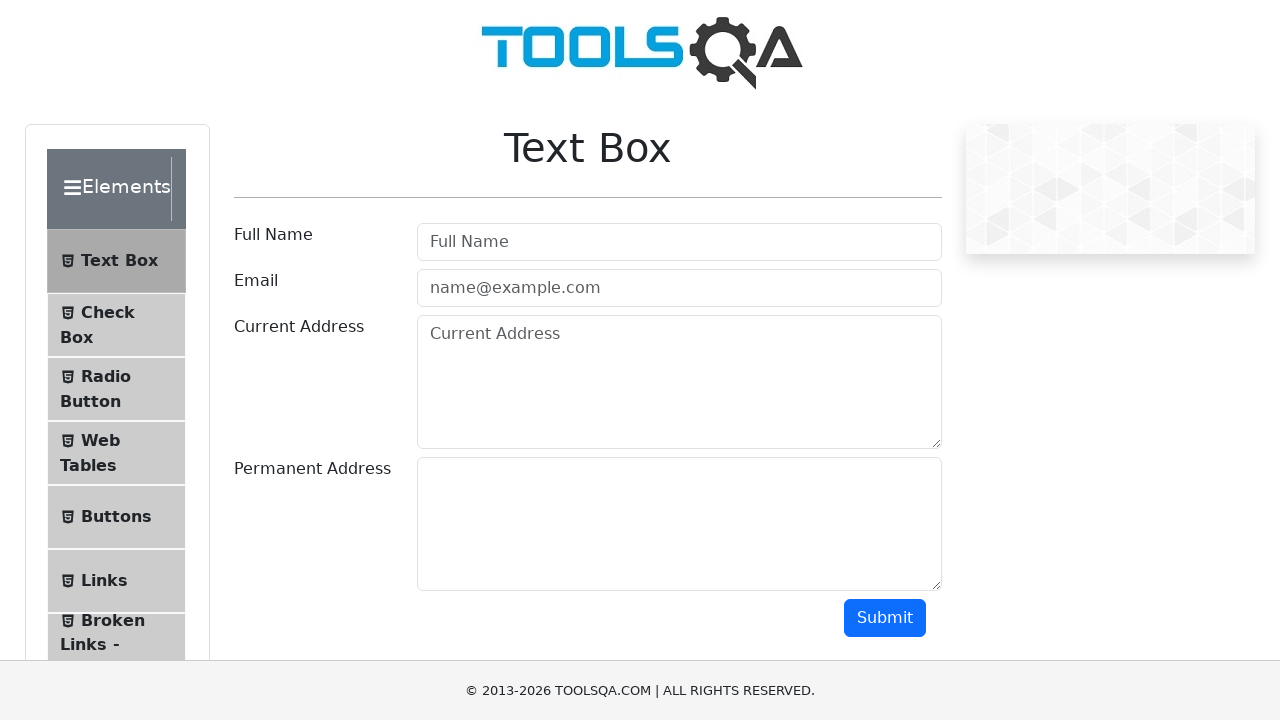

Current Address field loaded
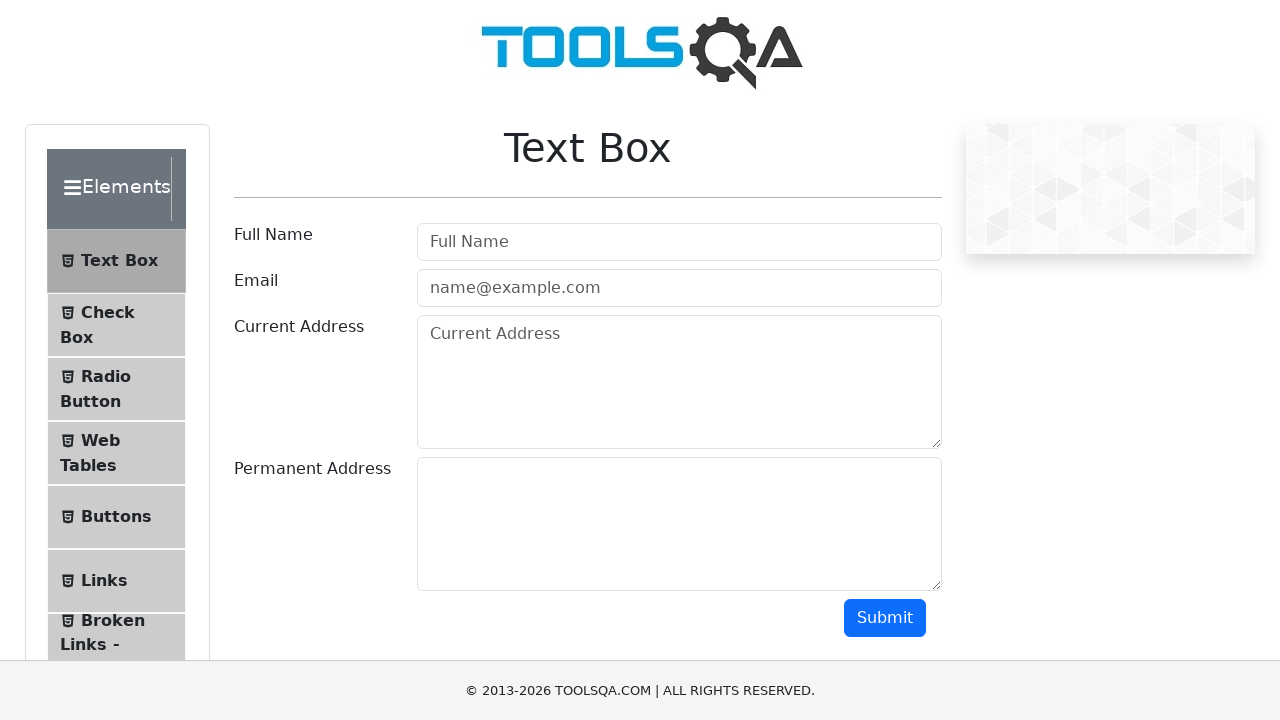

Permanent Address field loaded
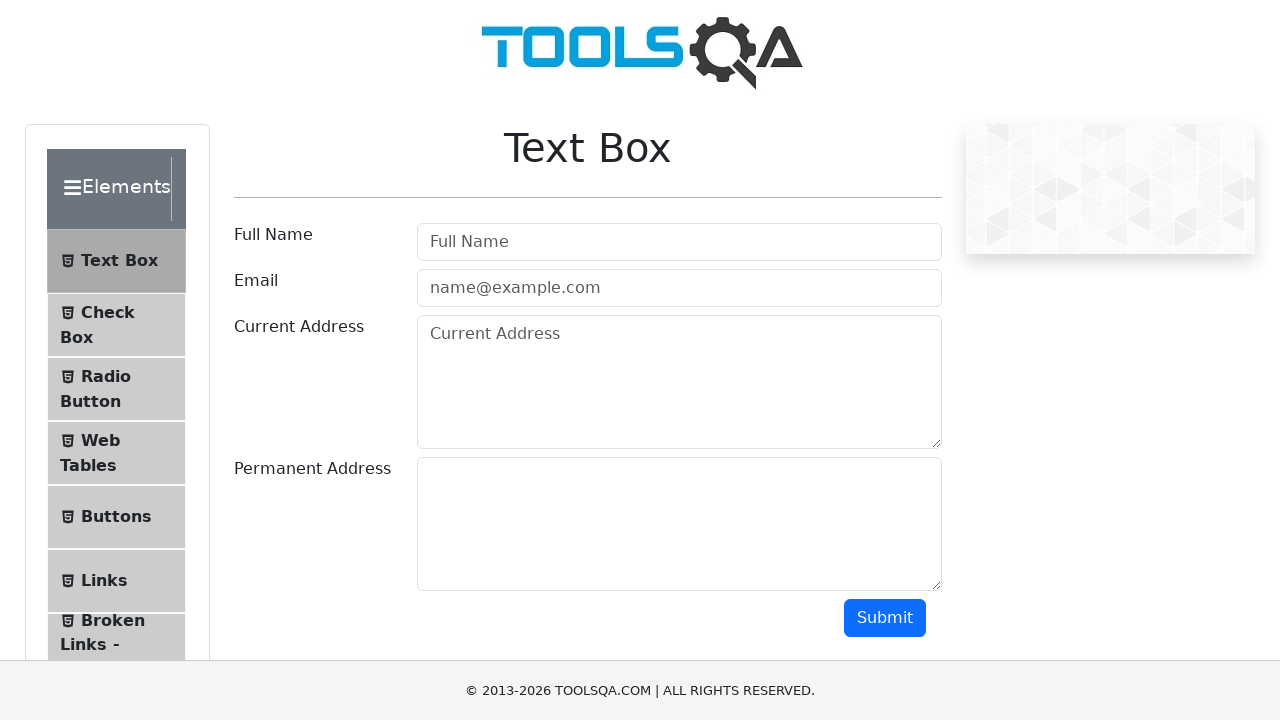

Submit button loaded
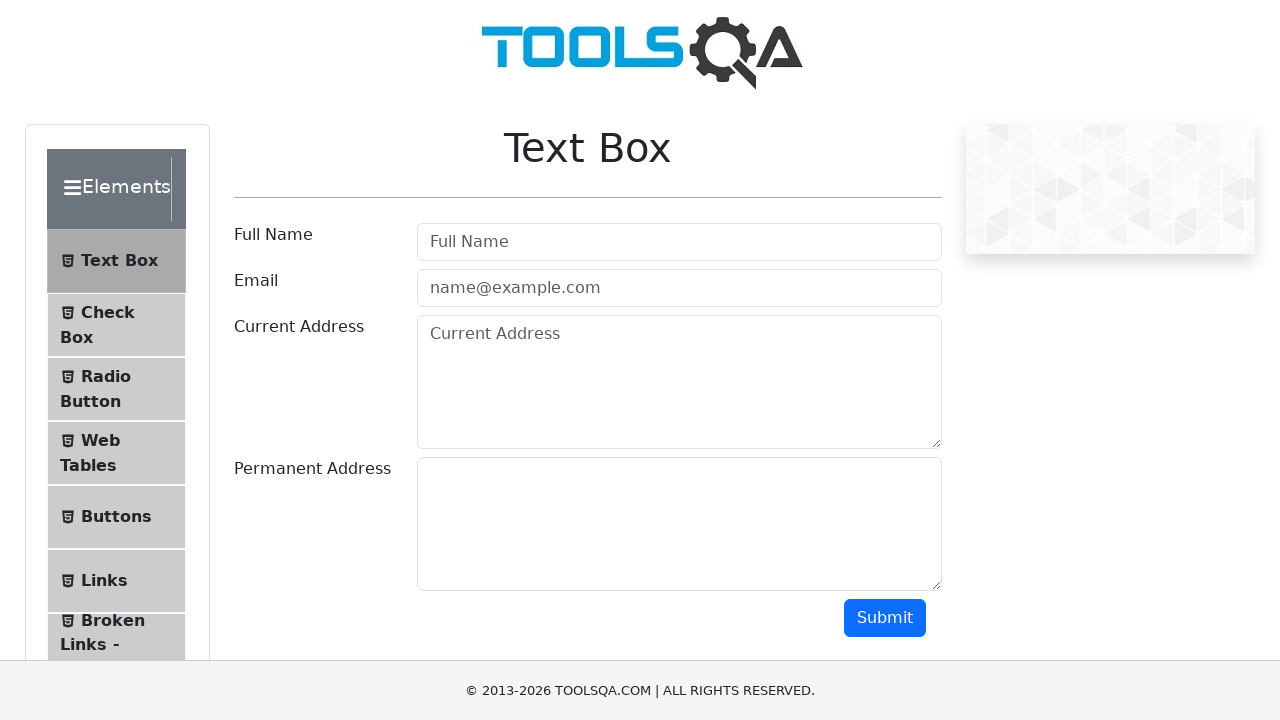

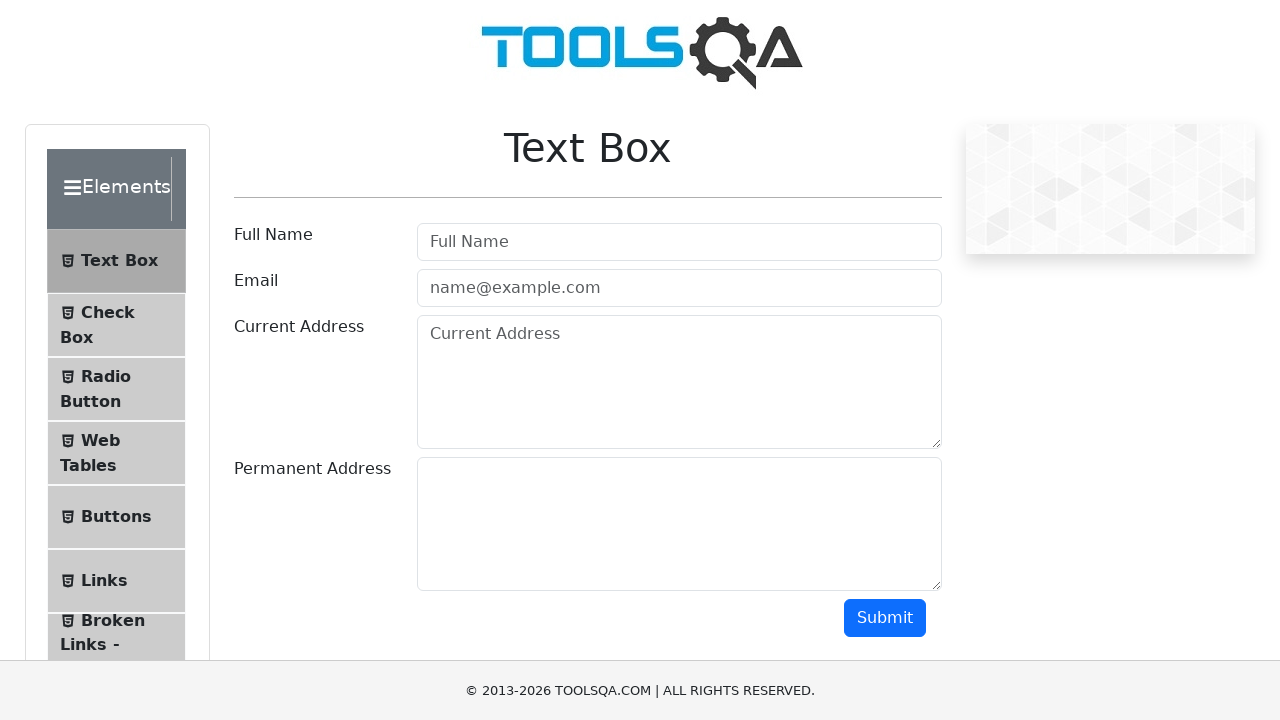